Tests adding multiple coffee items, handling a promotional offer if displayed, previewing cart on hover, and completing the checkout process.

Starting URL: https://seleniumbase.io/coffee/

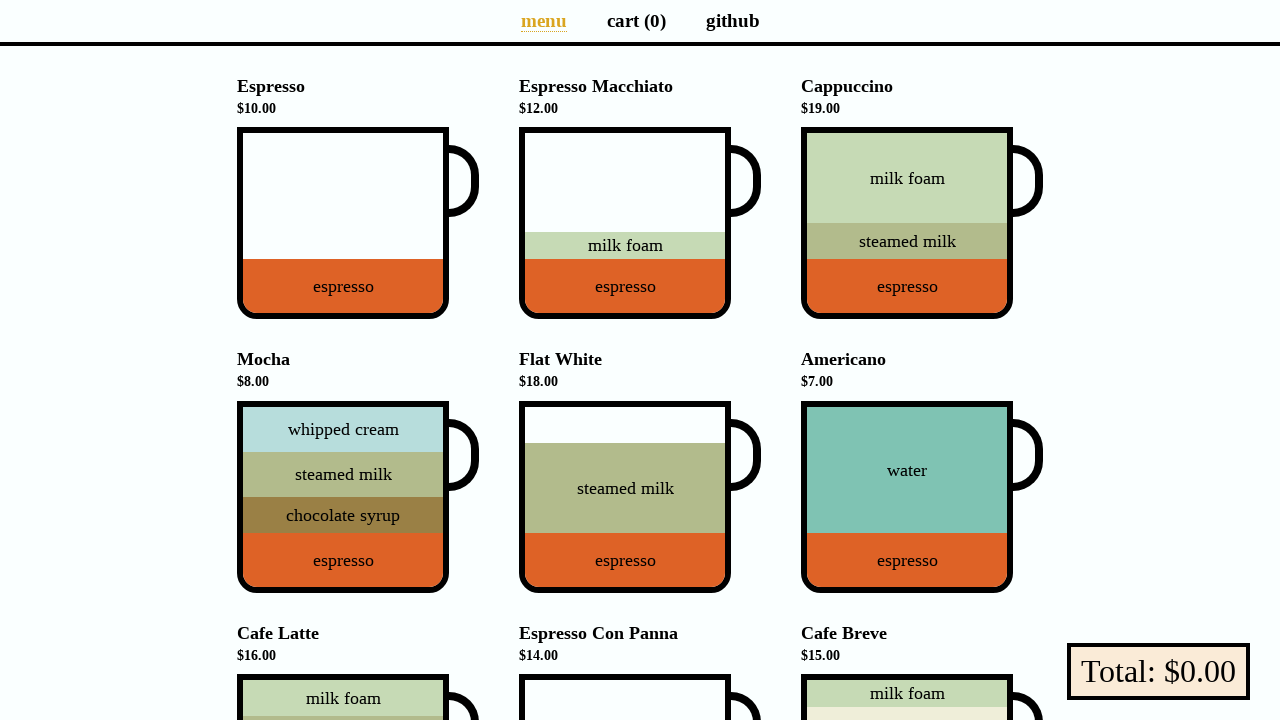

Clicked Espresso coffee item at (343, 223) on div[data-test="Espresso"]
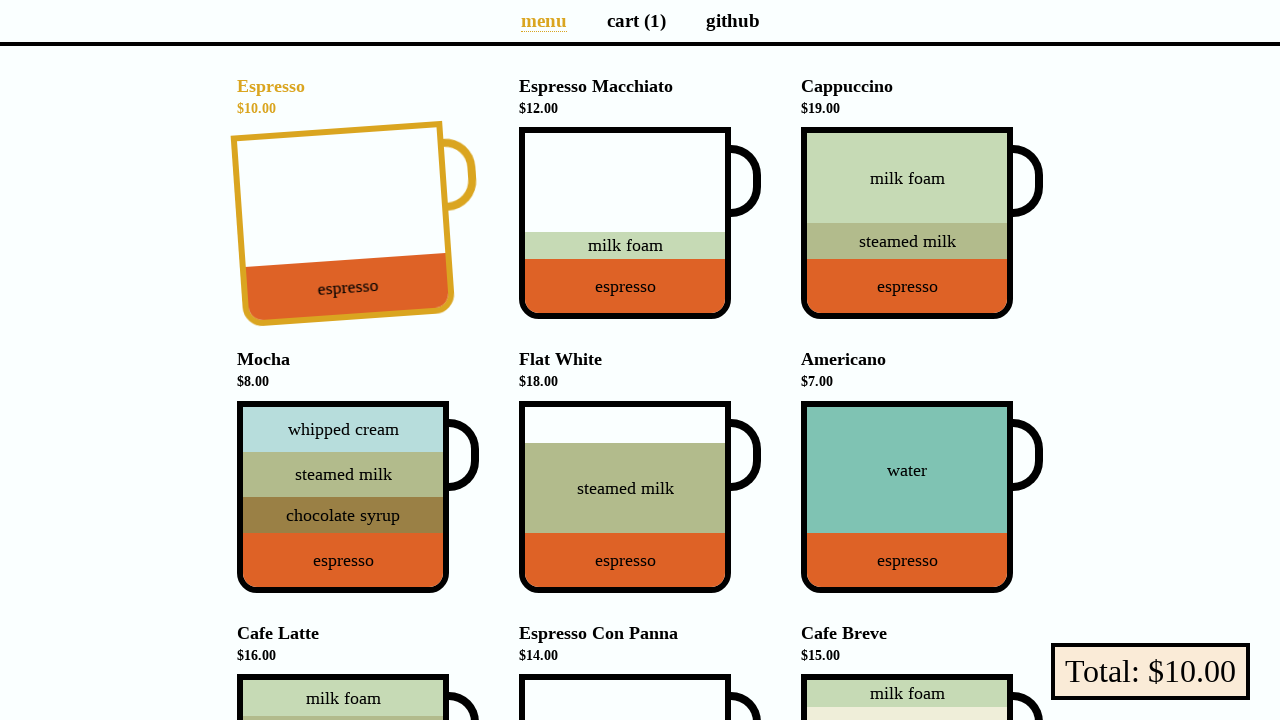

Clicked Americano coffee item at (907, 497) on div[data-test="Americano"]
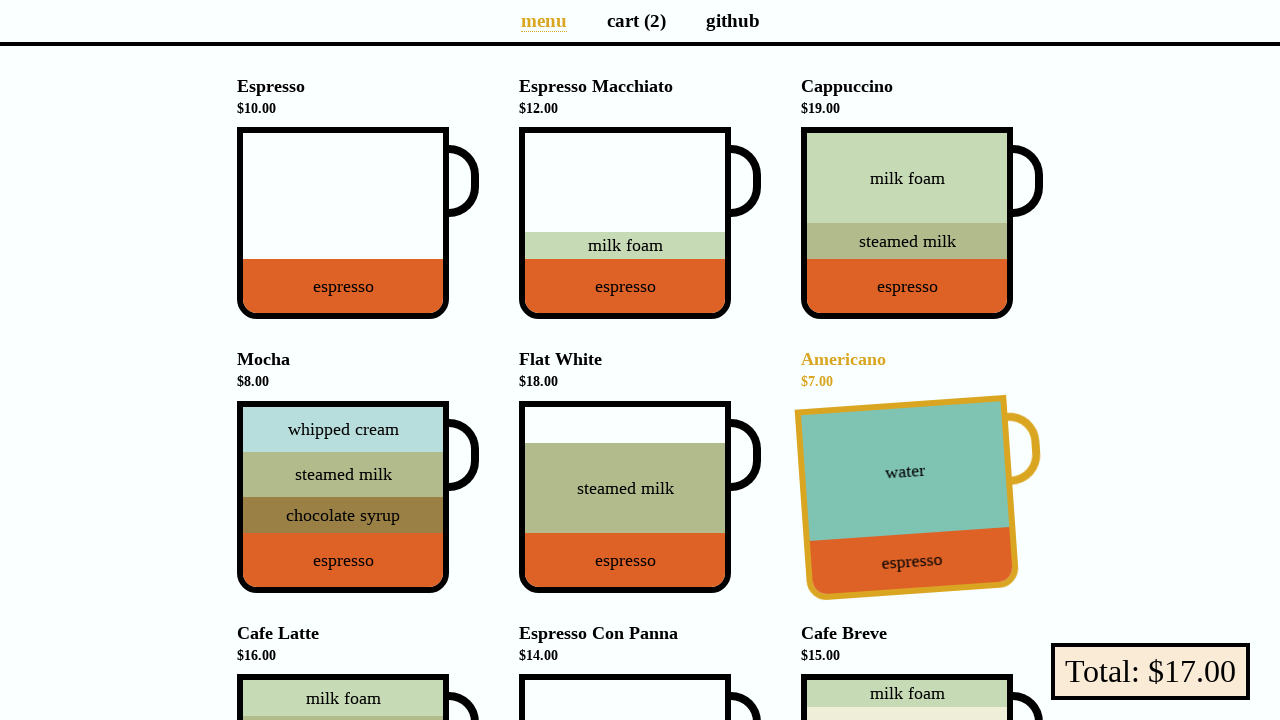

Clicked Cafe Latte coffee item at (343, 627) on div[data-test="Cafe_Latte"]
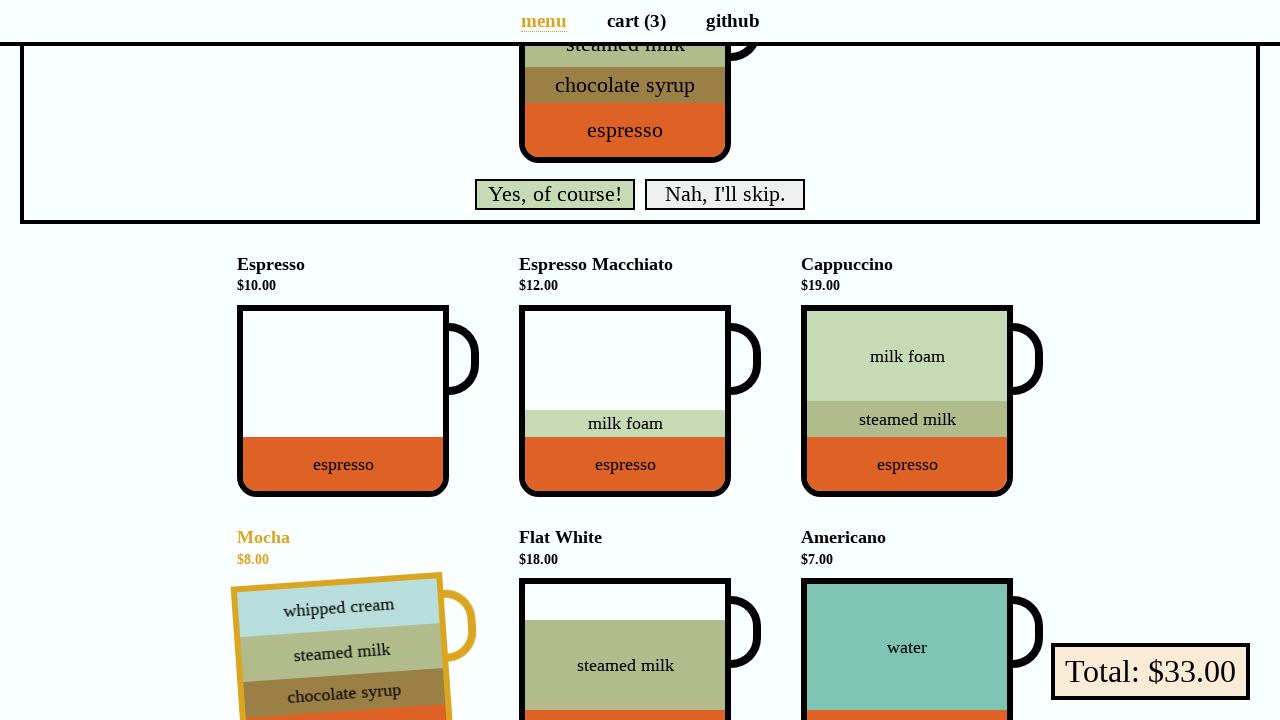

Verified cart displays 3 items
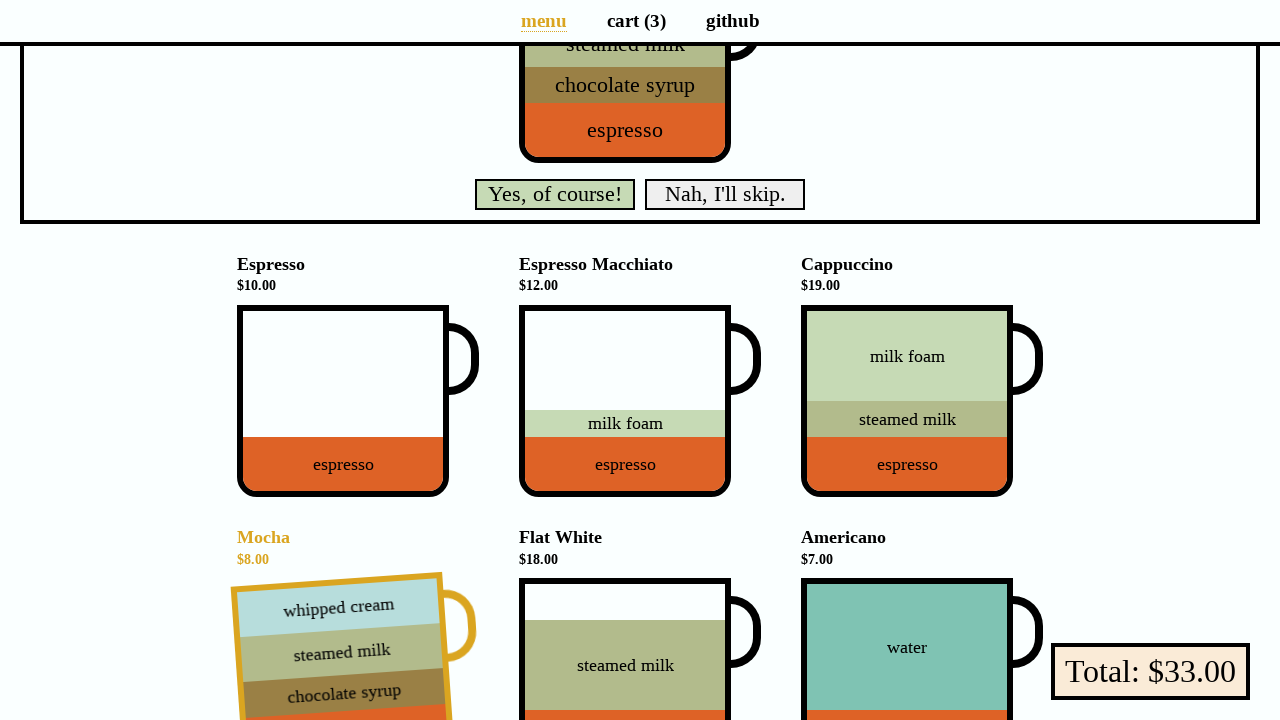

Detected promotional offer banner
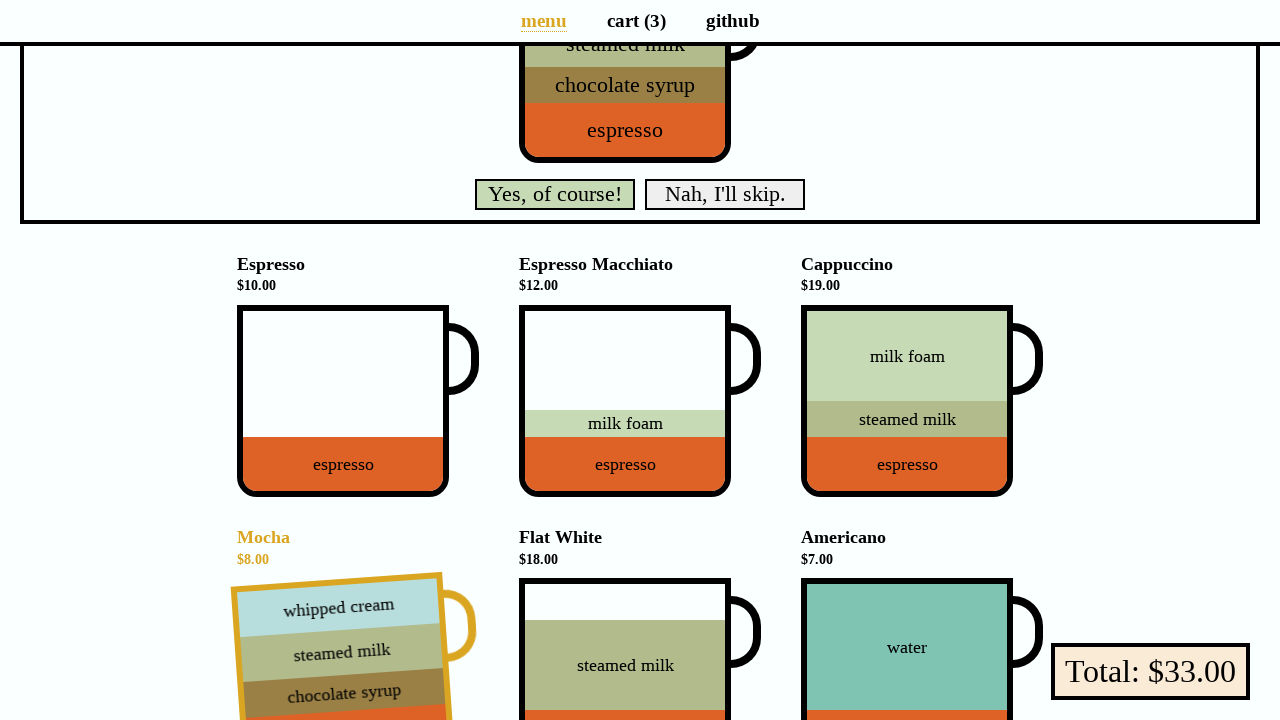

Verified promo offer text contains Mocha for $4
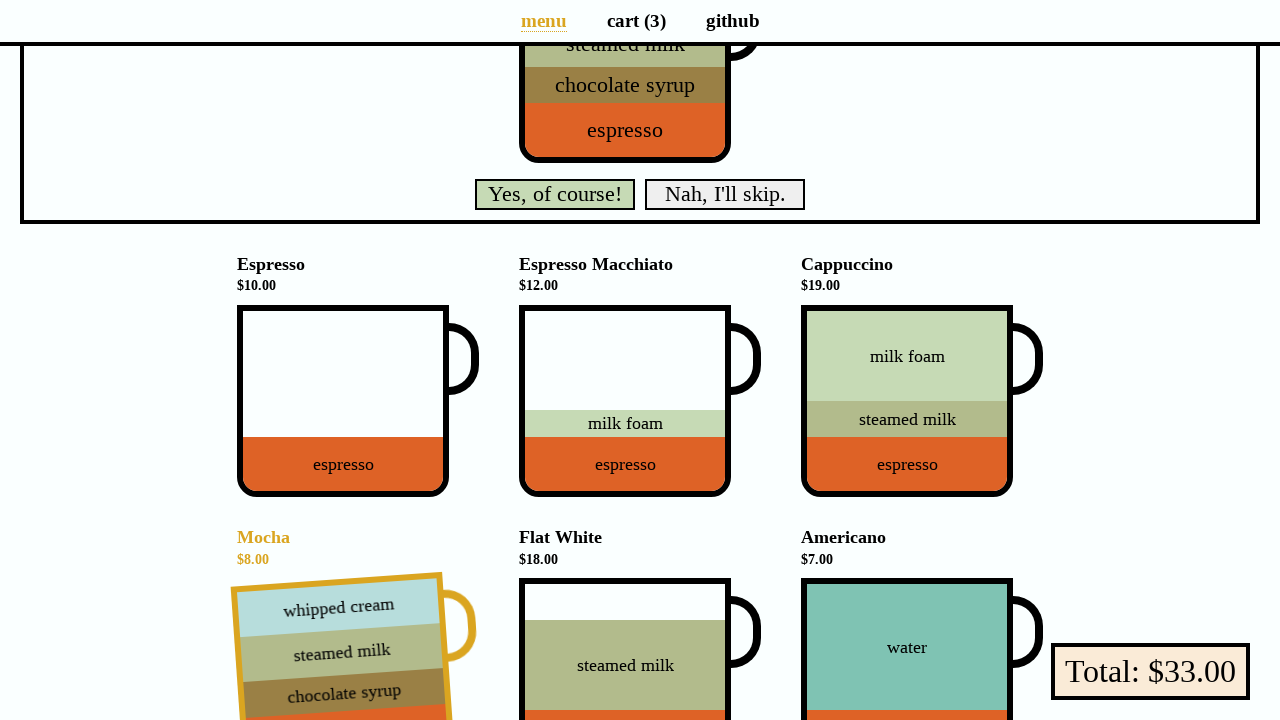

Accepted promotional offer at (555, 194) on div.promo button.yes
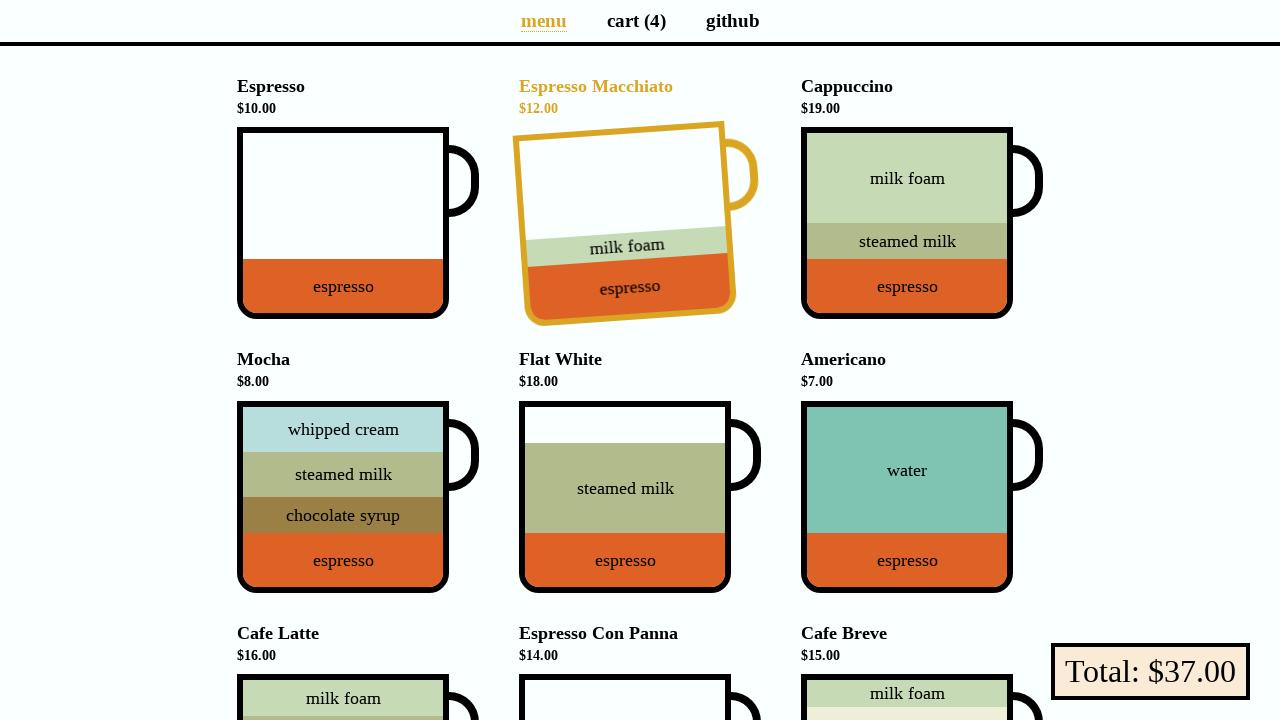

Verified cart now displays 4 items after accepting promo
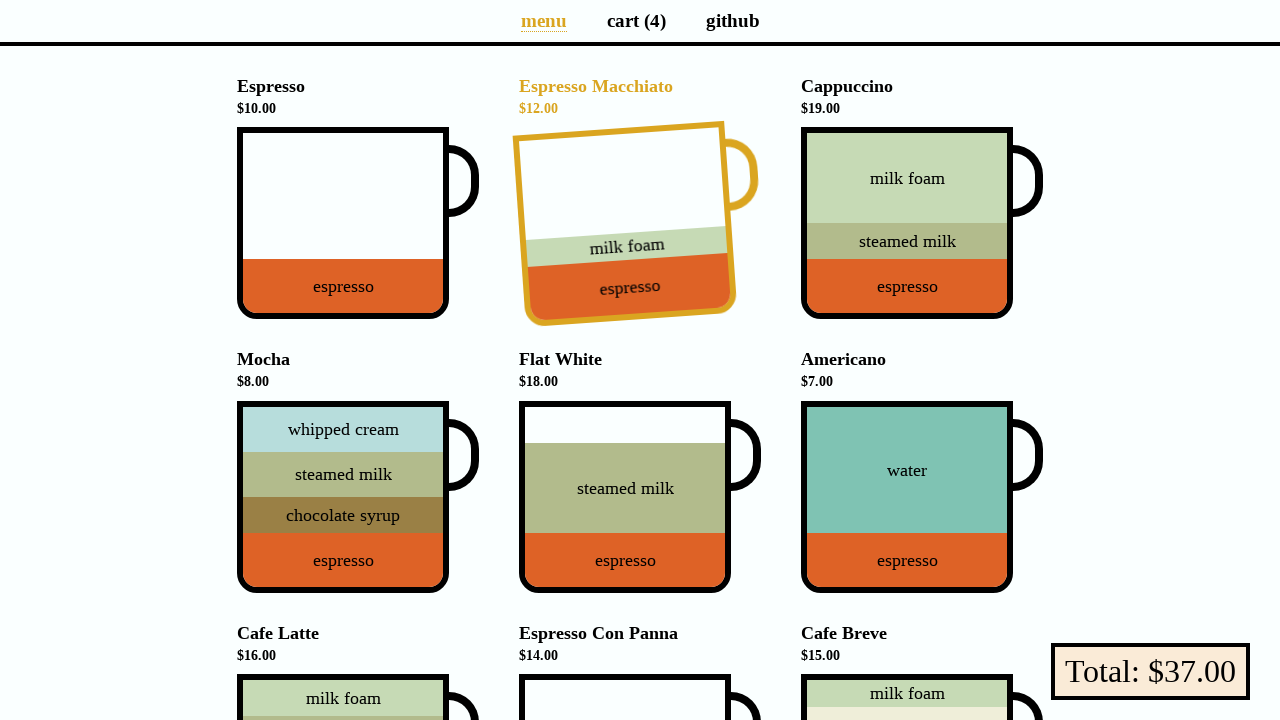

Hovered over checkout button to display cart preview at (1150, 672) on button[data-test="checkout"]
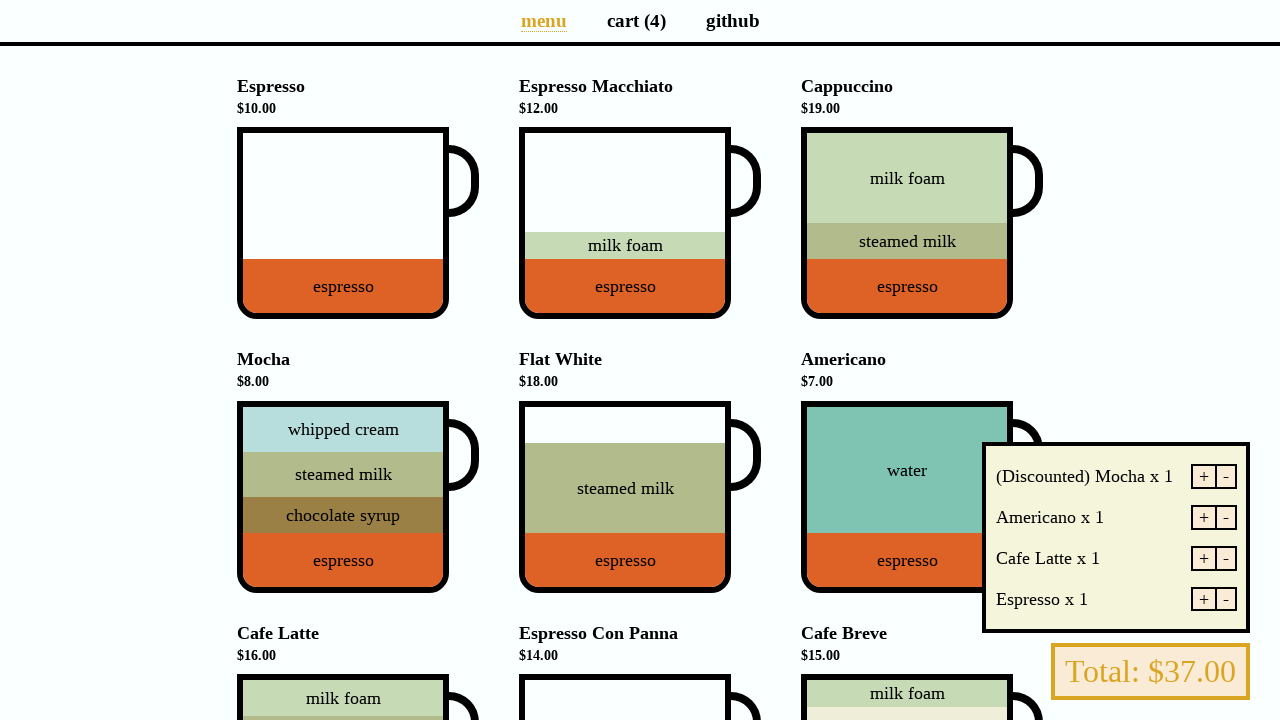

Cart preview loaded
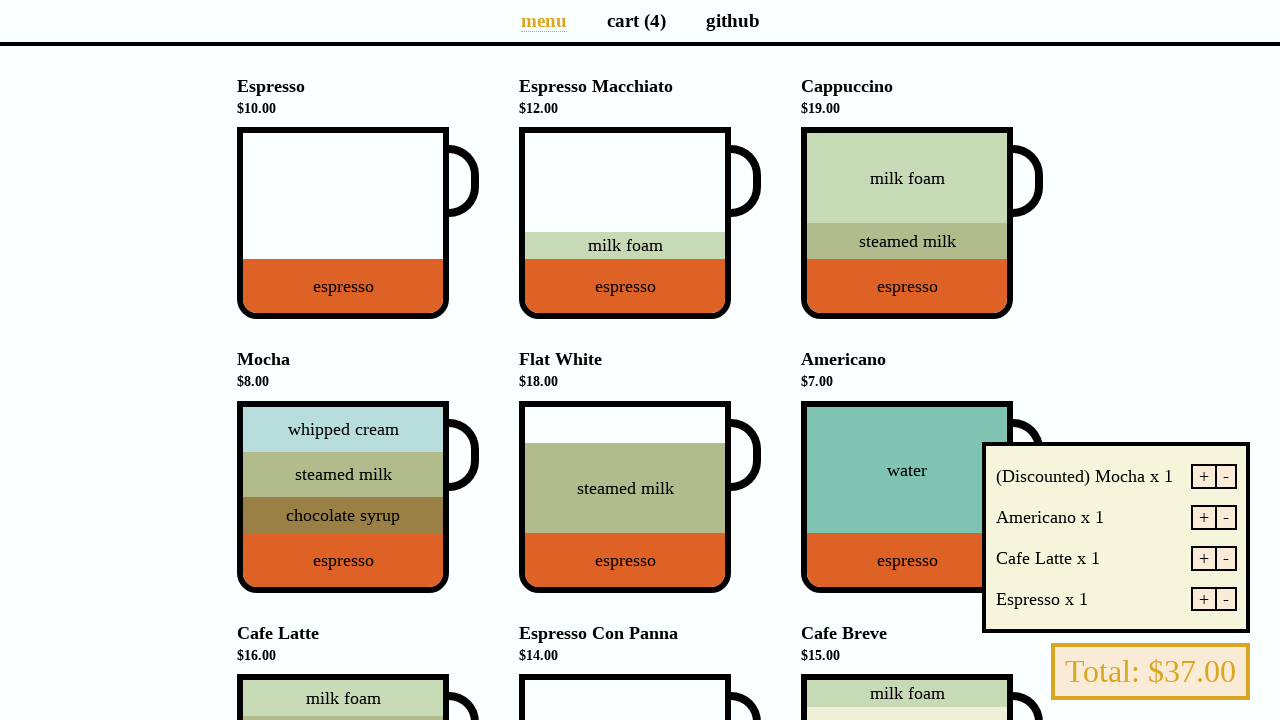

Verified discounted Mocha item appears in preview
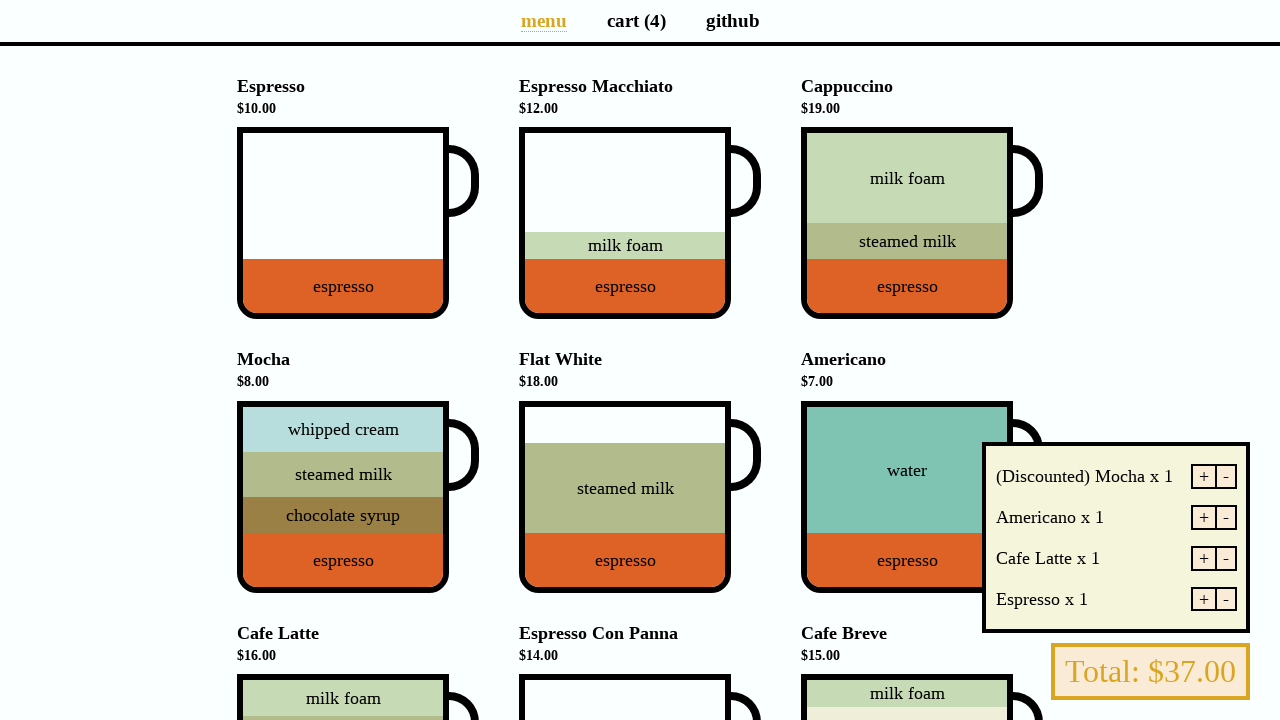

Verified checkout button displays correct total: Total: $37.00
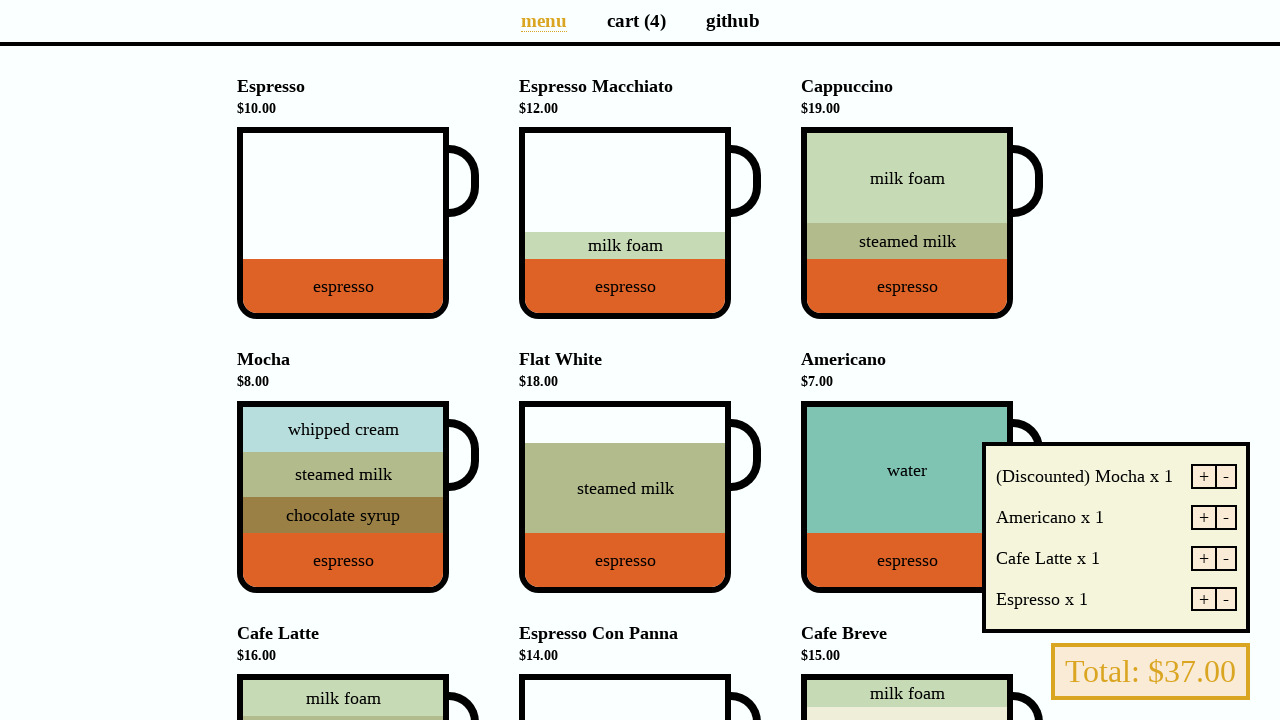

Clicked checkout button to proceed to payment form at (1150, 672) on button[data-test="checkout"]
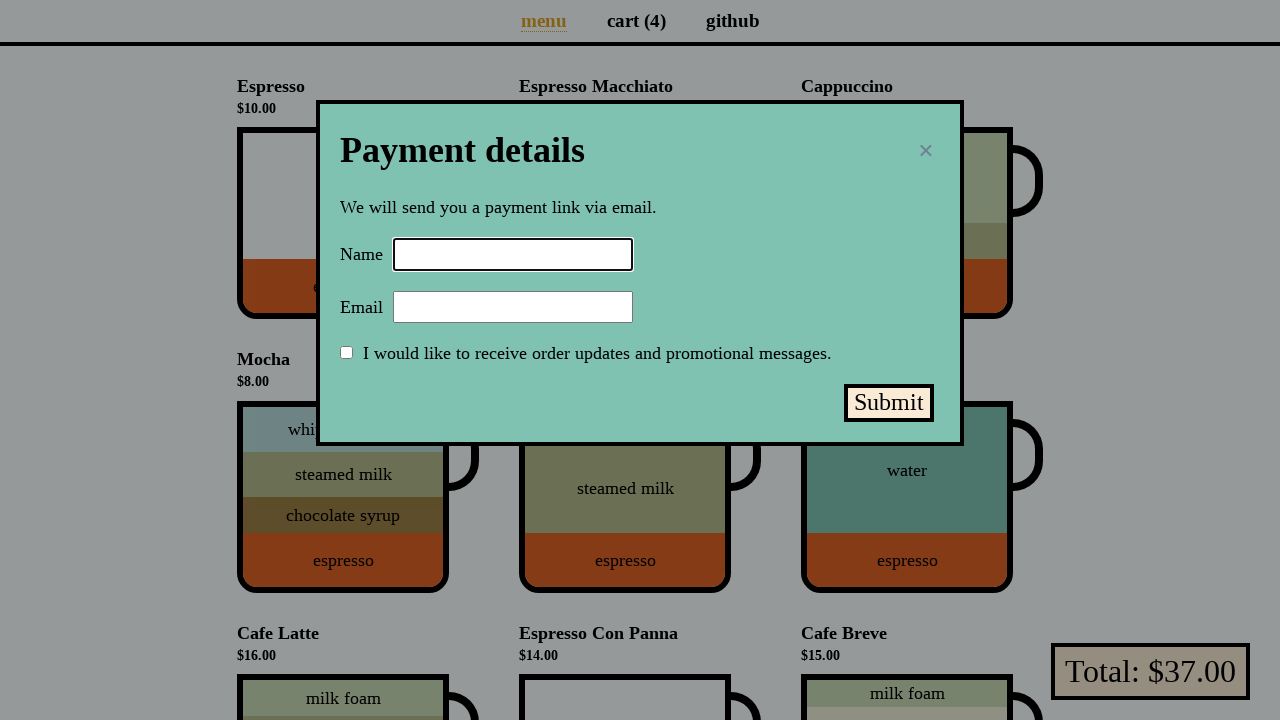

Filled name field with 'Selenium Coffee' on input#name
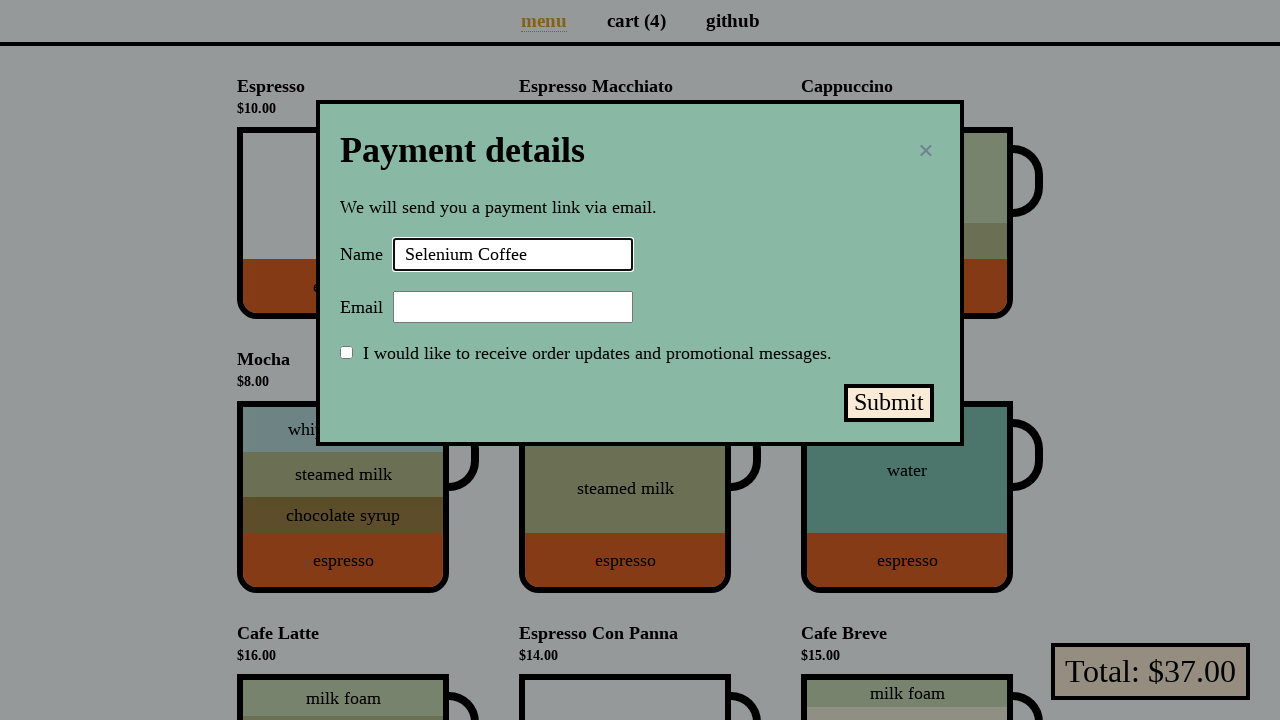

Filled email field with 'test@test.test' on input#email
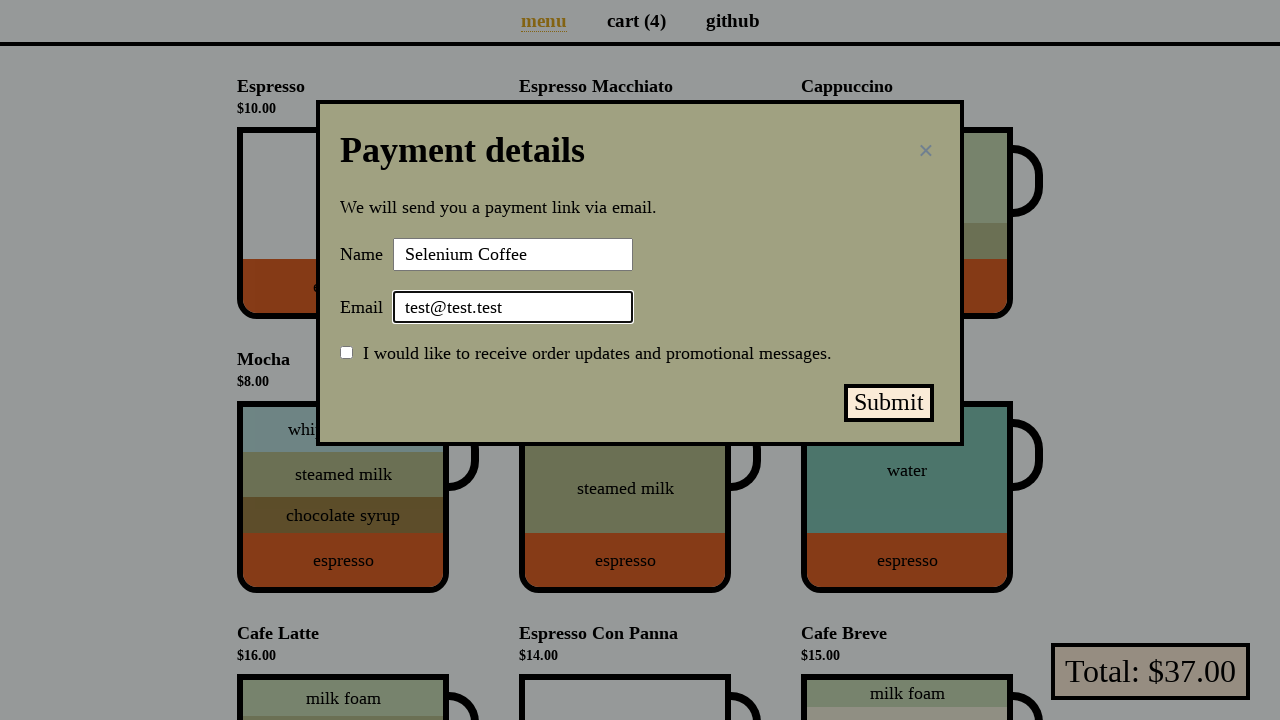

Clicked submit payment button at (889, 403) on button#submit-payment
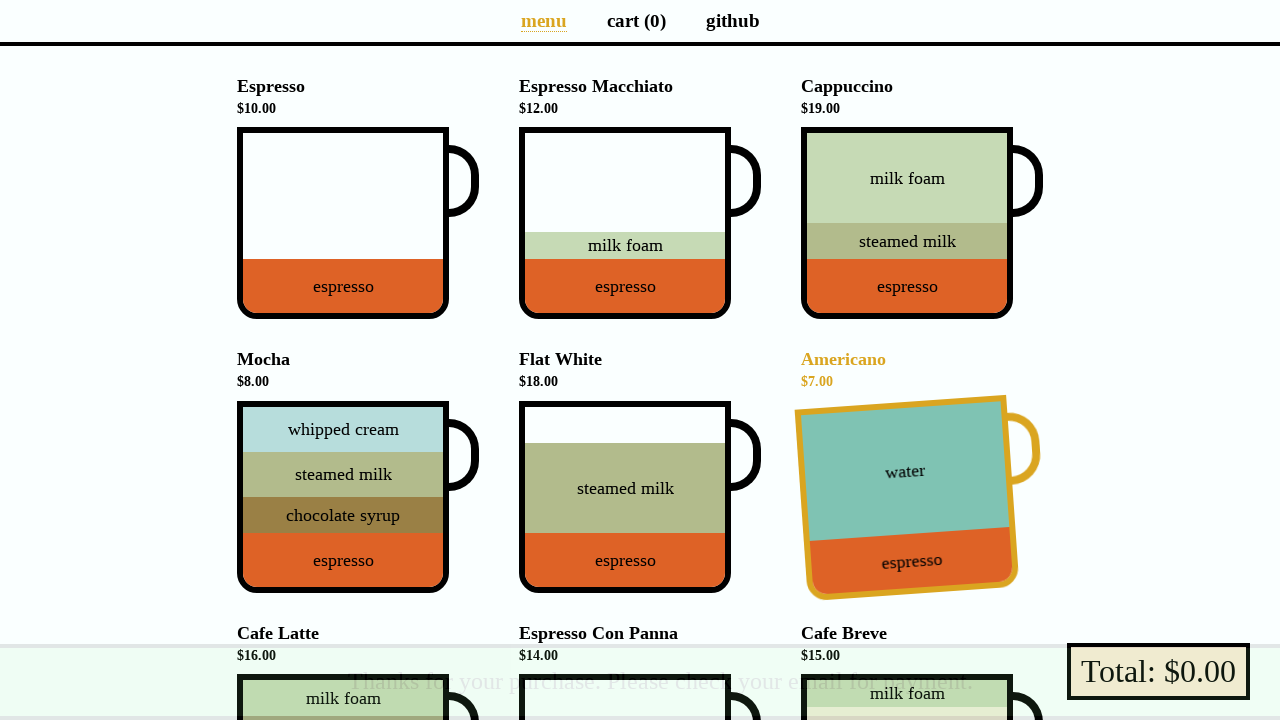

Success message appeared after payment submission
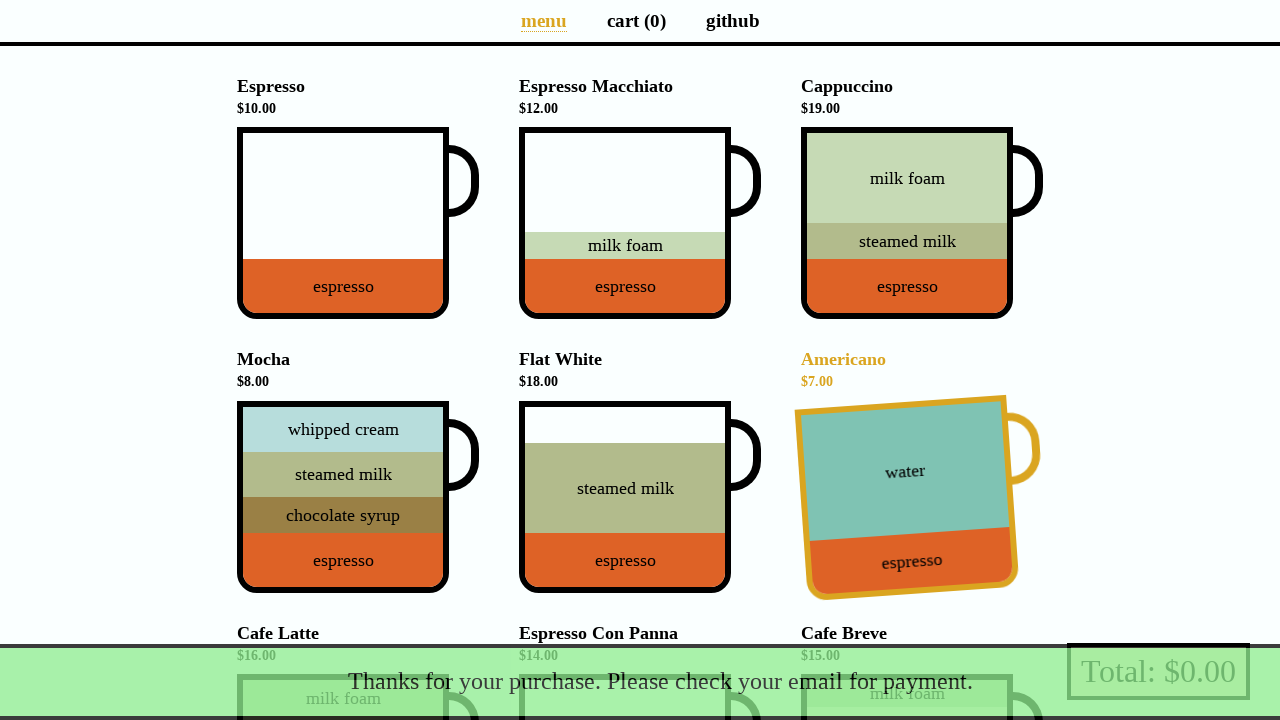

Verified success message contains 'Thanks for your purchase.'
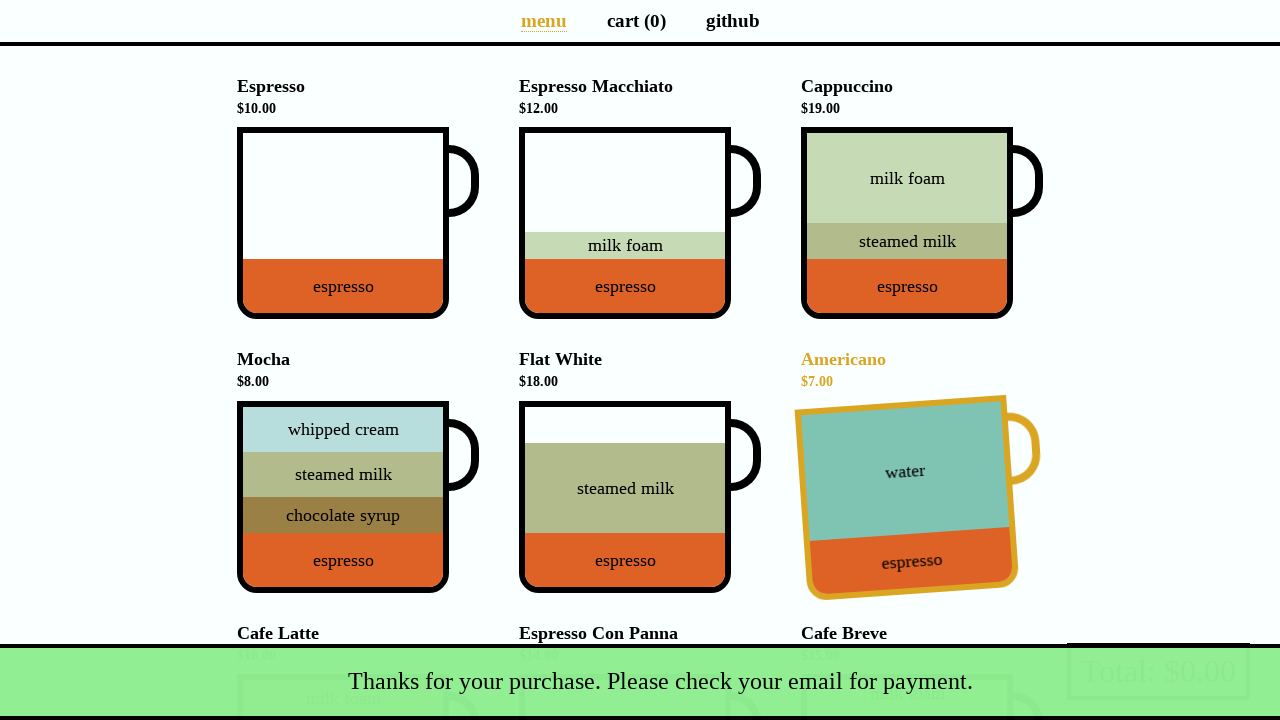

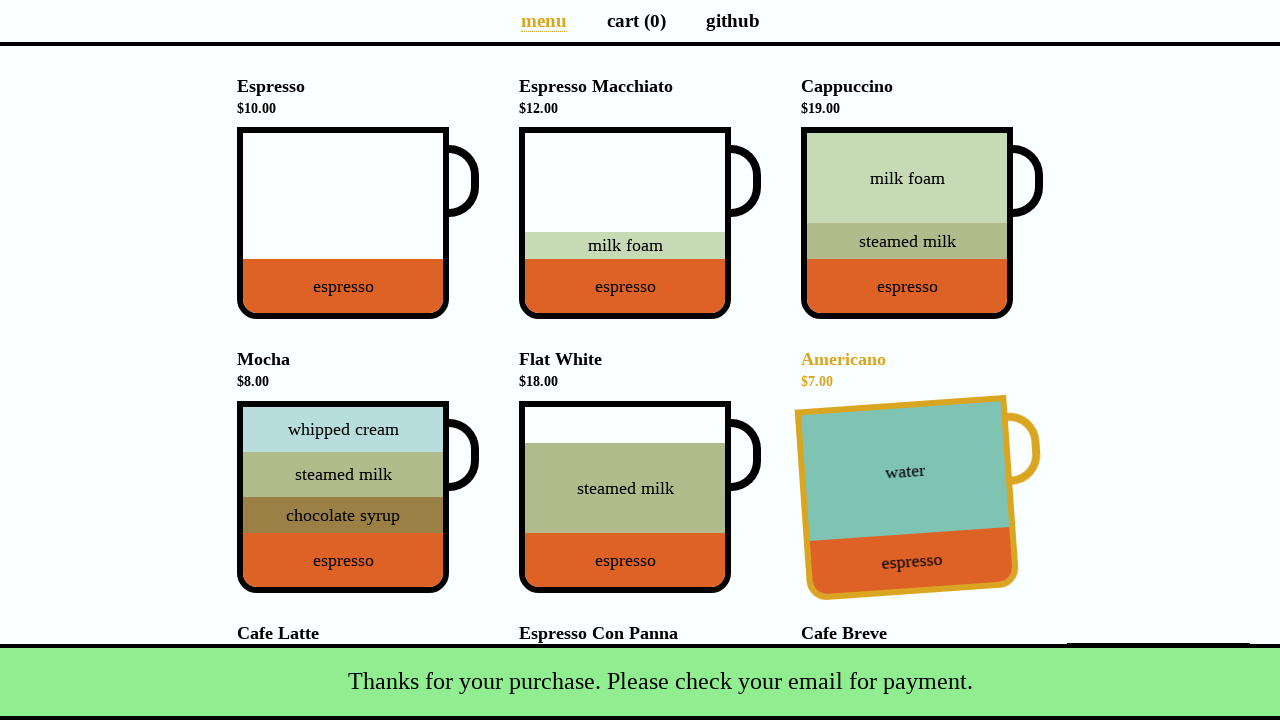